Tests subscription form validation by selecting education level and course, filling all required fields except CPF, then clicking advance to verify that a required field alert message is displayed for the CPF field.

Starting URL: https://developer.grupoa.education/subscription/

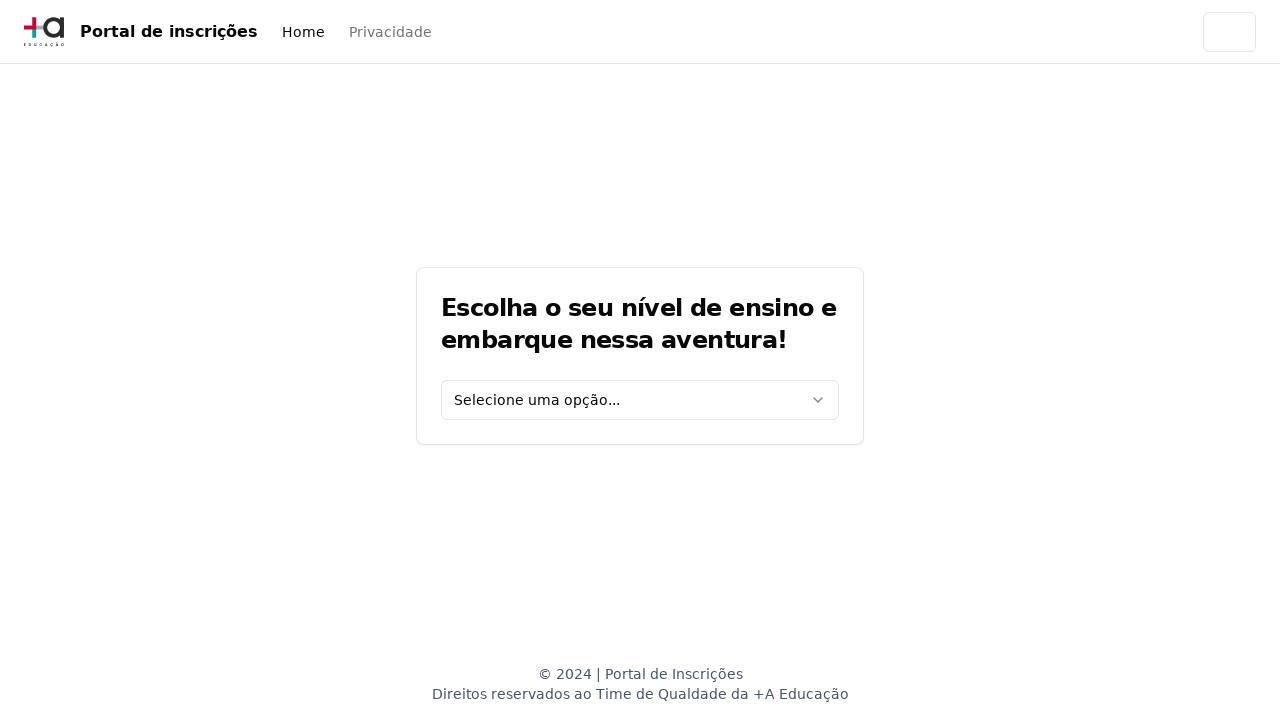

Clicked education level dropdown at (640, 400) on [data-testid='education-level-select']
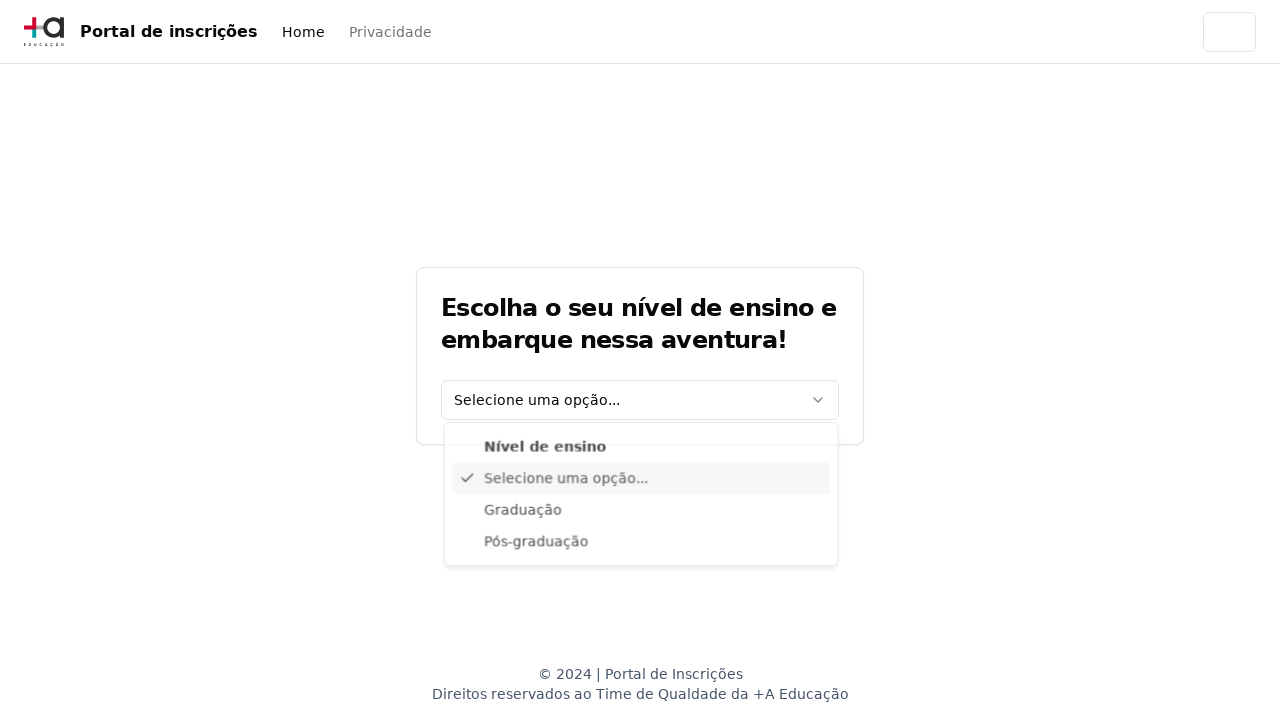

Selected 'Graduação' from education level options at (641, 513) on xpath=//div[@data-radix-vue-collection-item][contains(., 'Graduação')]
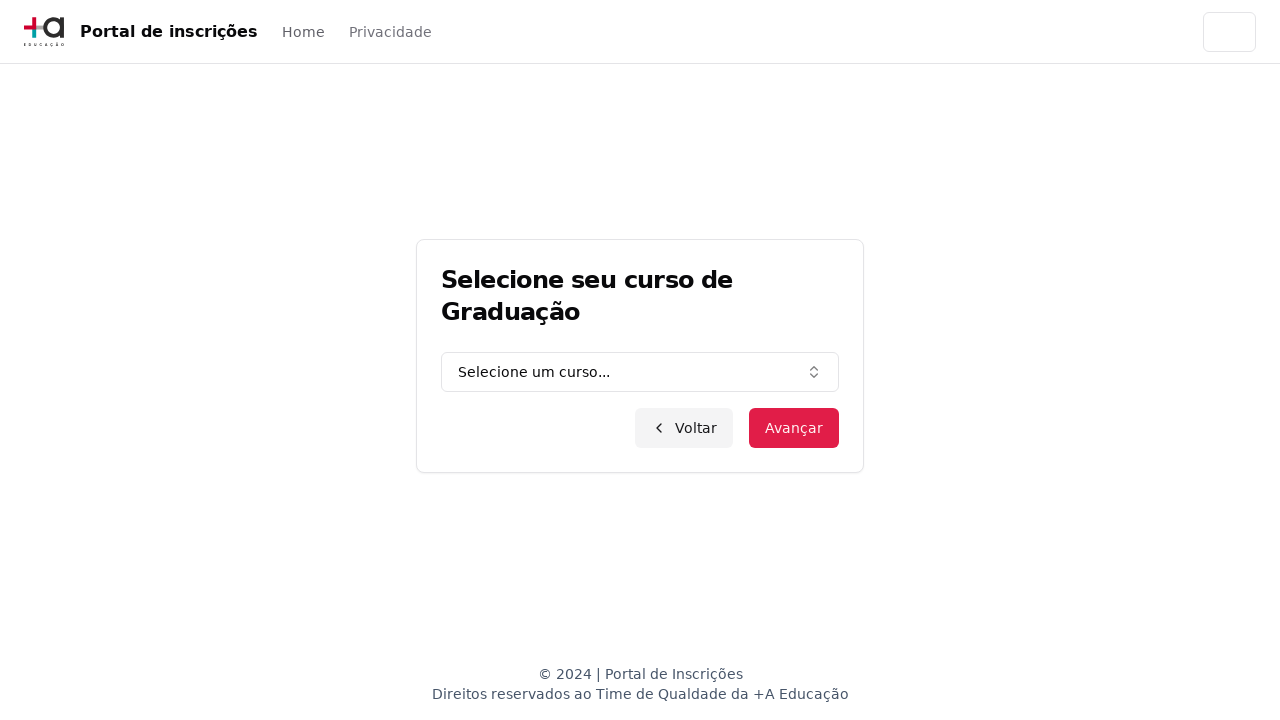

Clicked course dropdown at (640, 372) on [data-testid='graduation-combo']
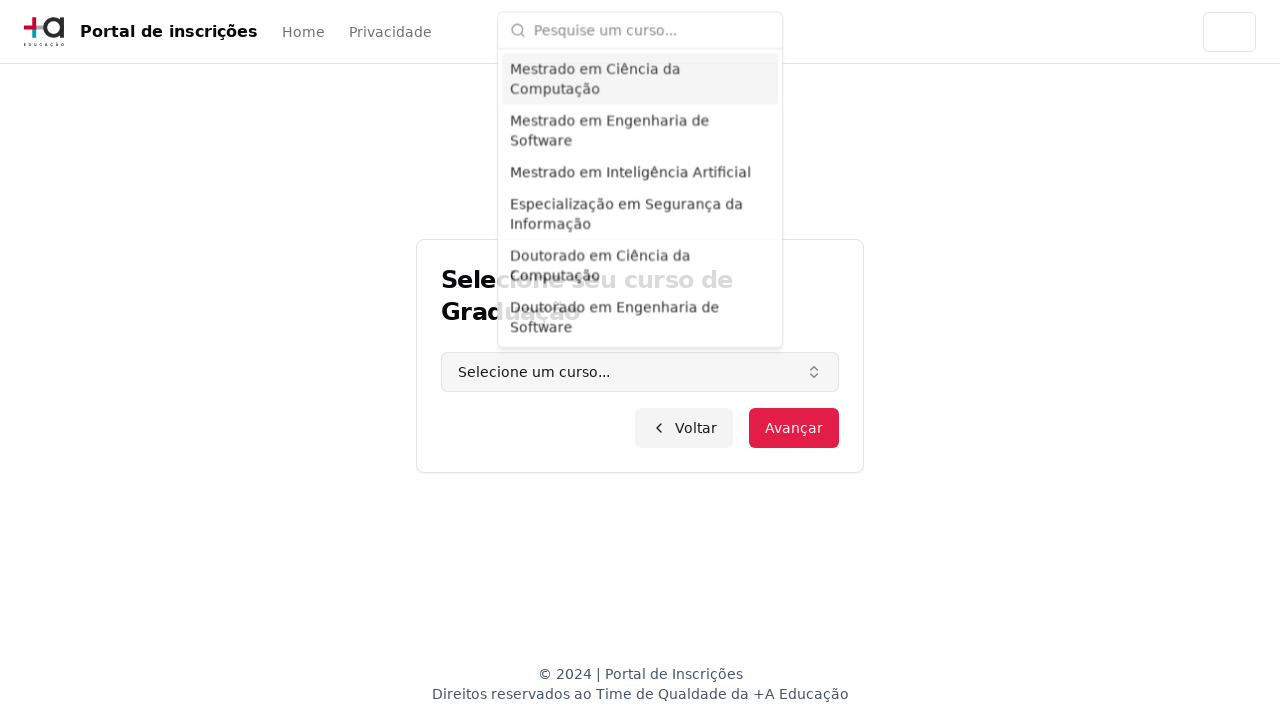

Clicked course search input at (652, 28) on input.h-9
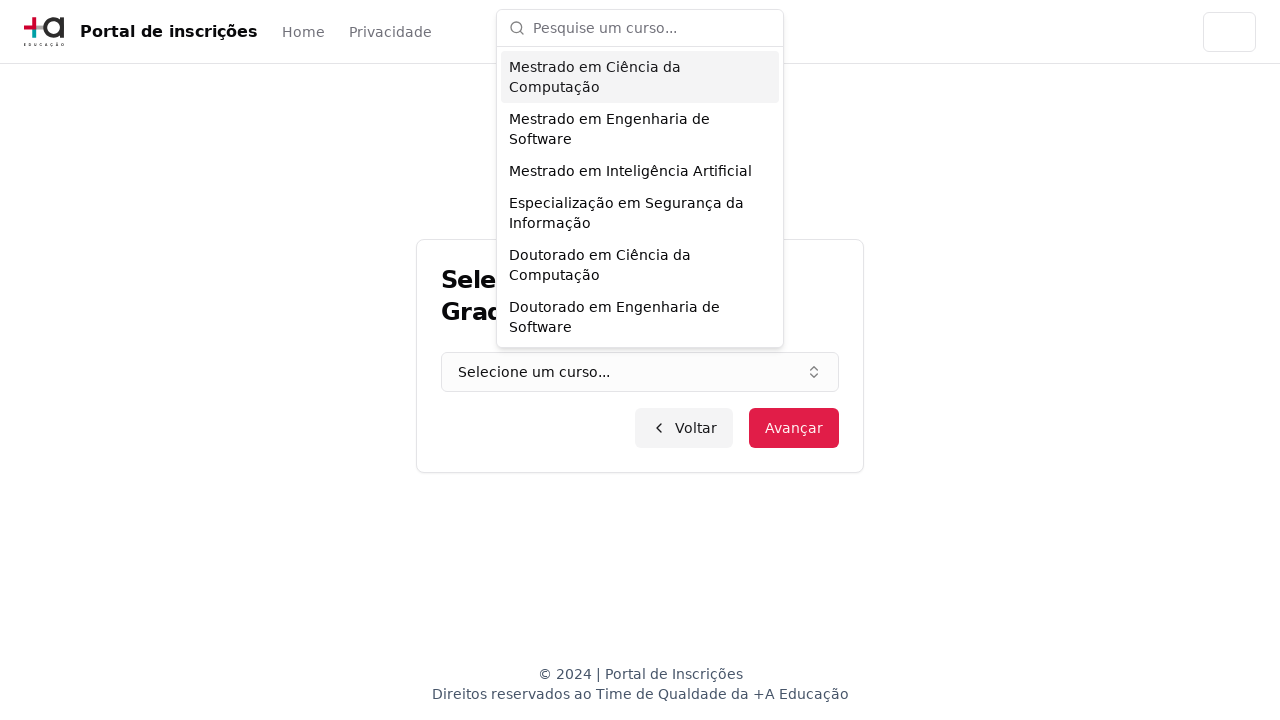

Filled course search with 'Engenharia de Software' on input.h-9
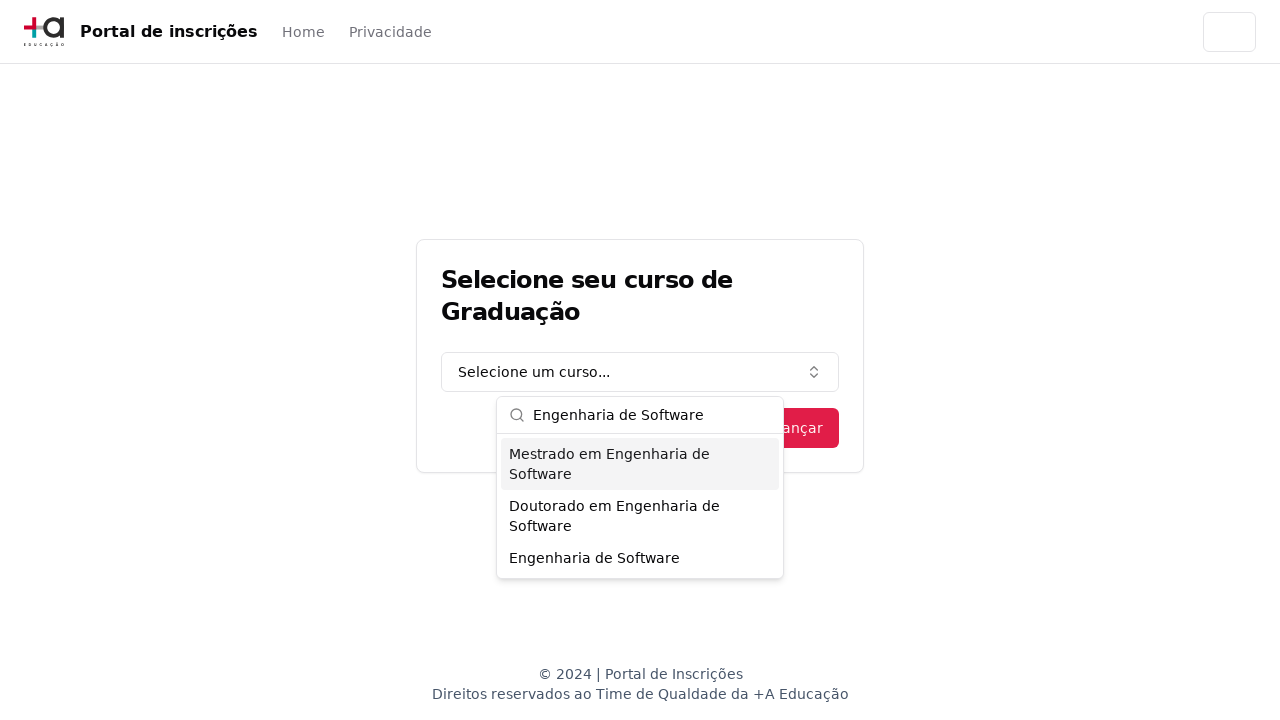

Pressed Enter to select course on input.h-9
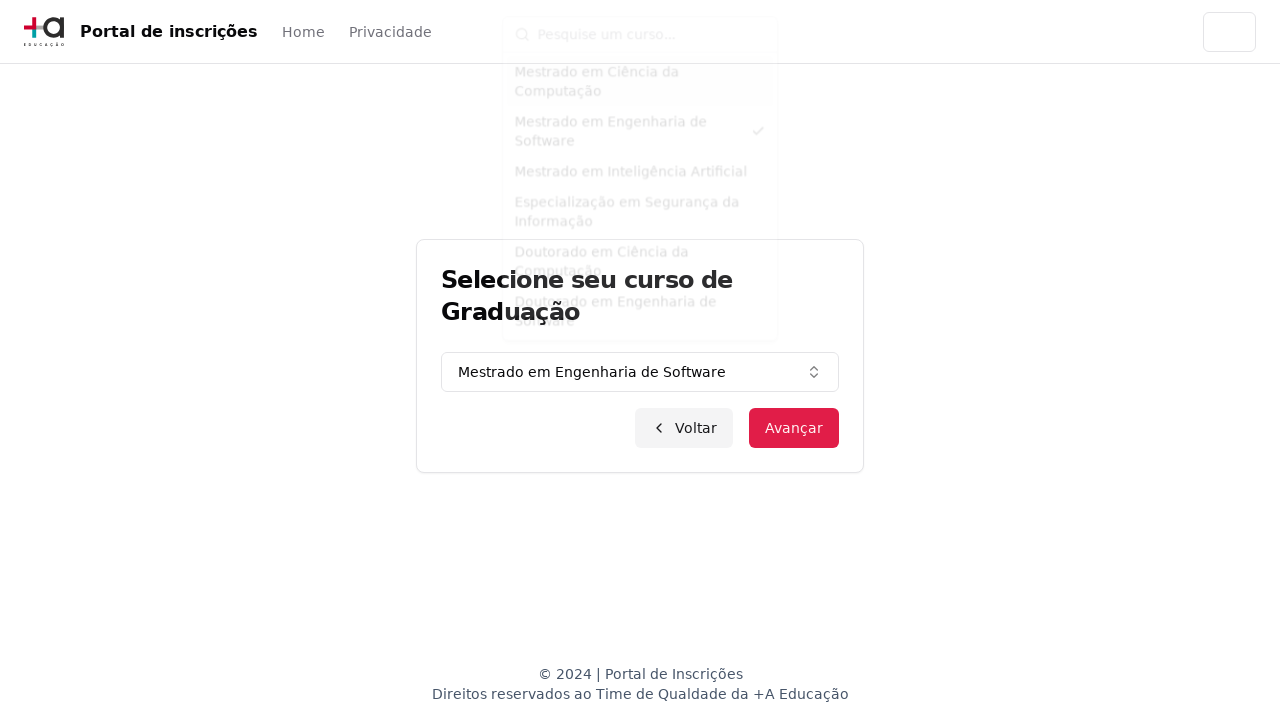

Clicked advance button to proceed to registration form at (794, 428) on button.inline-flex.items-center.justify-center.bg-primary
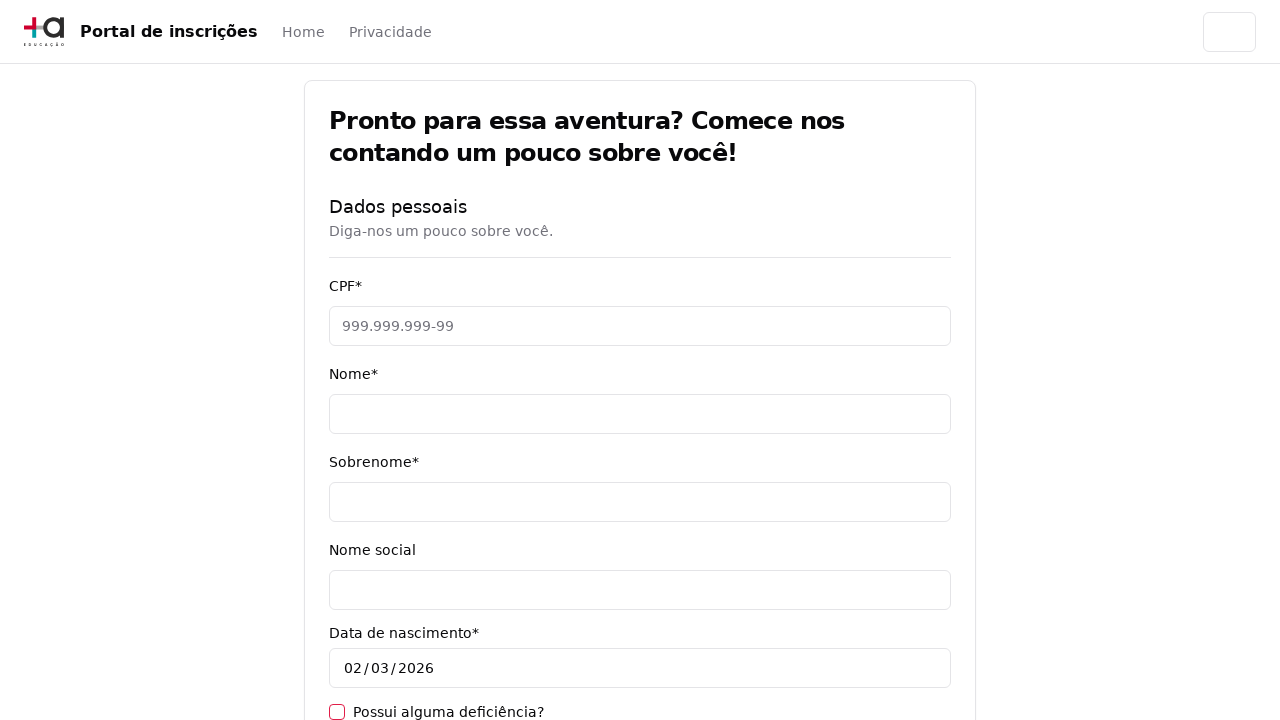

Registration form loaded and CPF input field appeared
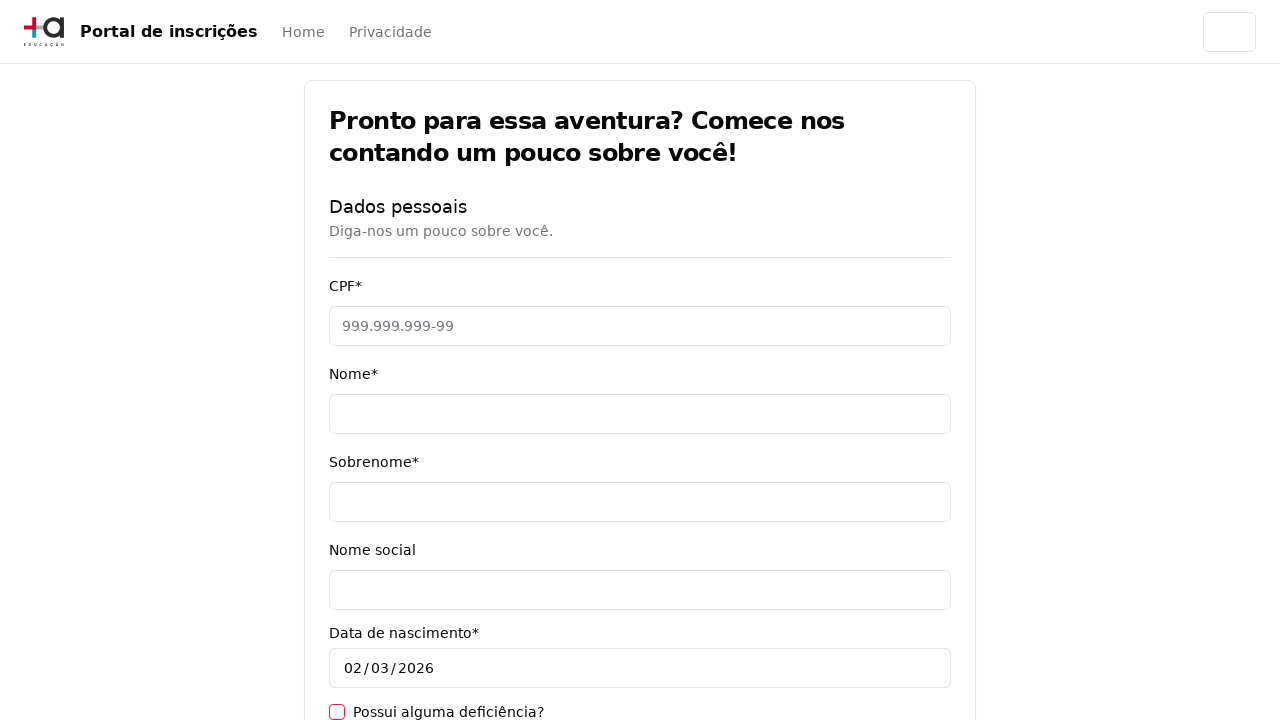

Filled name field with 'Jéssica' on [data-testid='name-input']
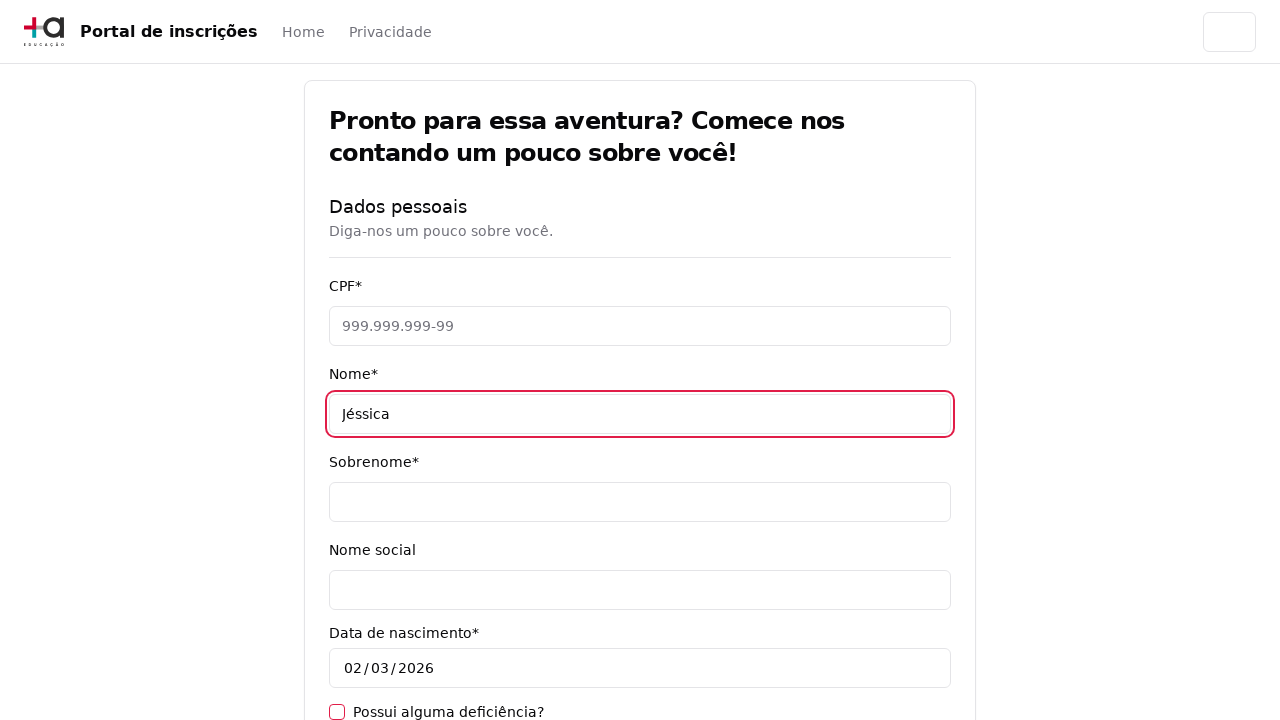

Filled surname field with 'Martins' on [data-testid='surname-input']
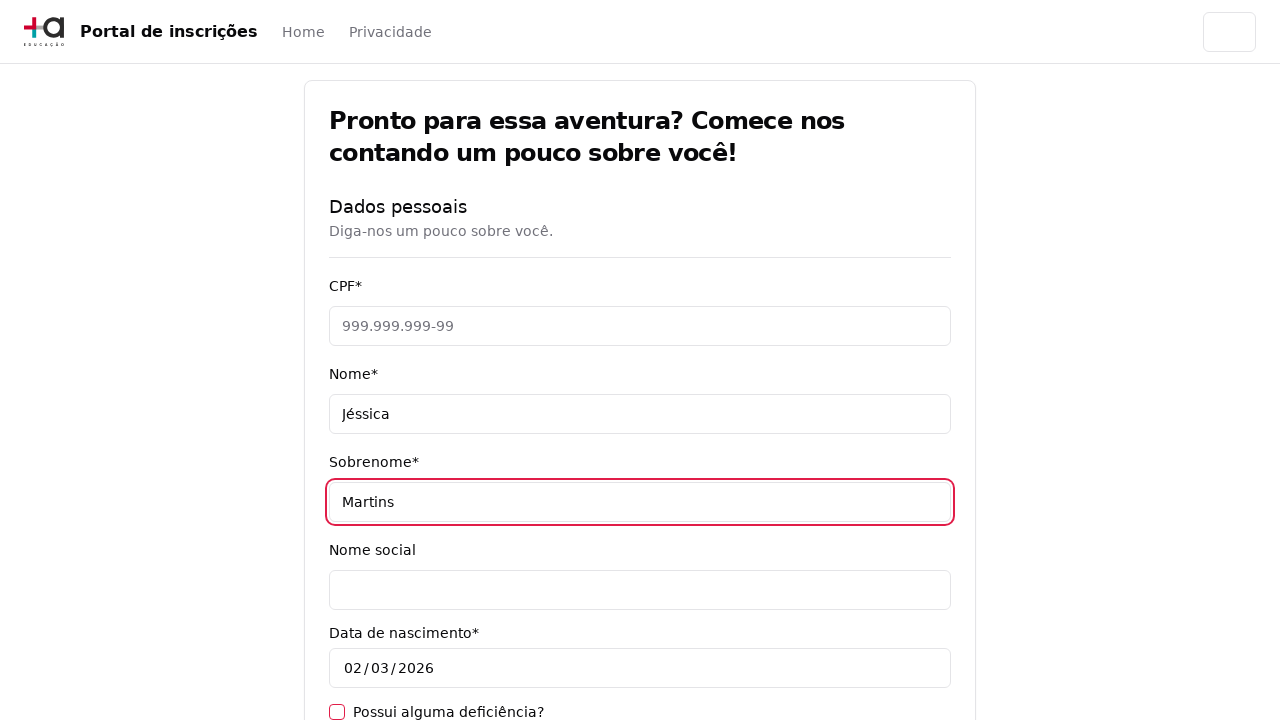

Filled email field with 'jessicamartins@teste.com.br' on [data-testid='email-input']
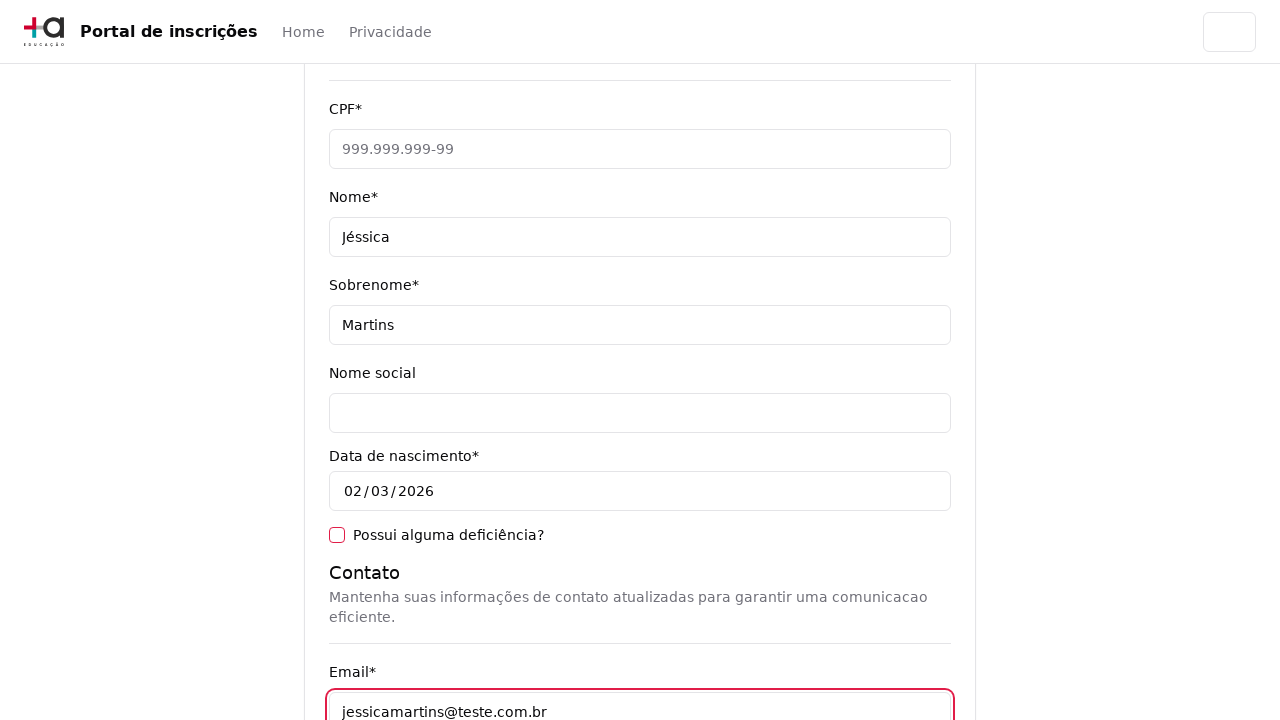

Filled cellphone field with '31975000000' on [data-testid='cellphone-input']
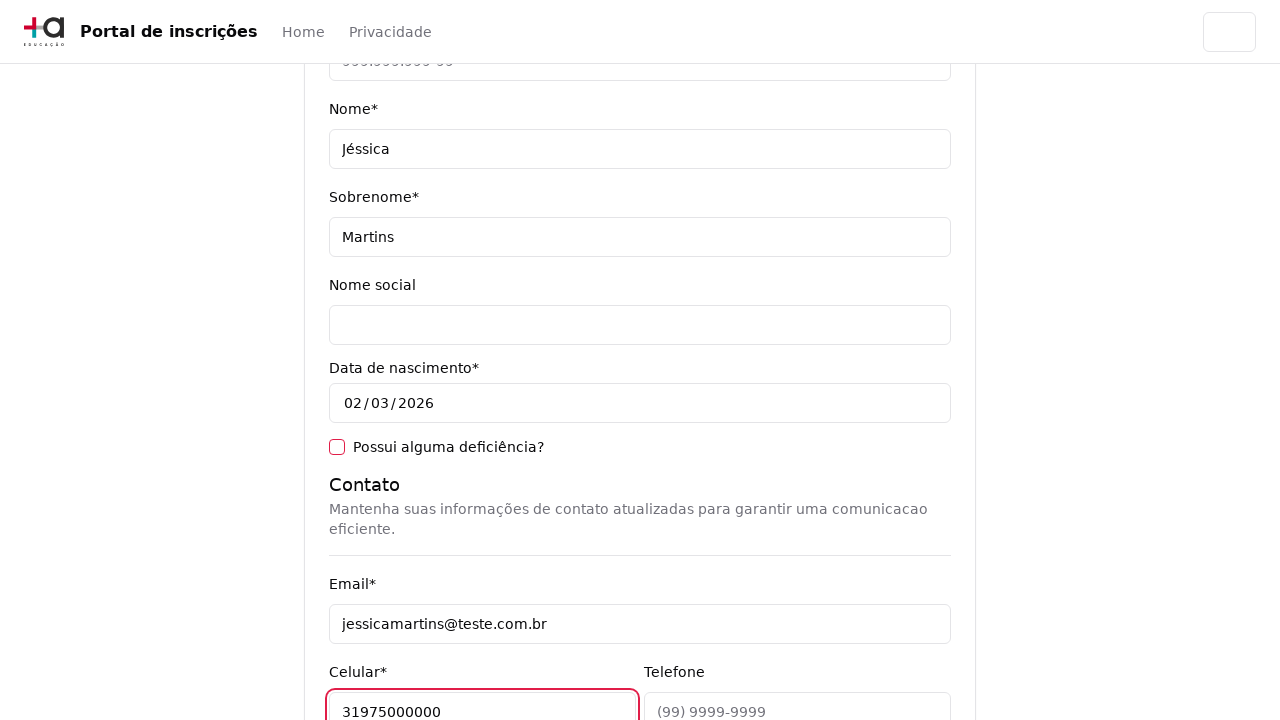

Filled phone field with '3132320032' on [data-testid='phone-input']
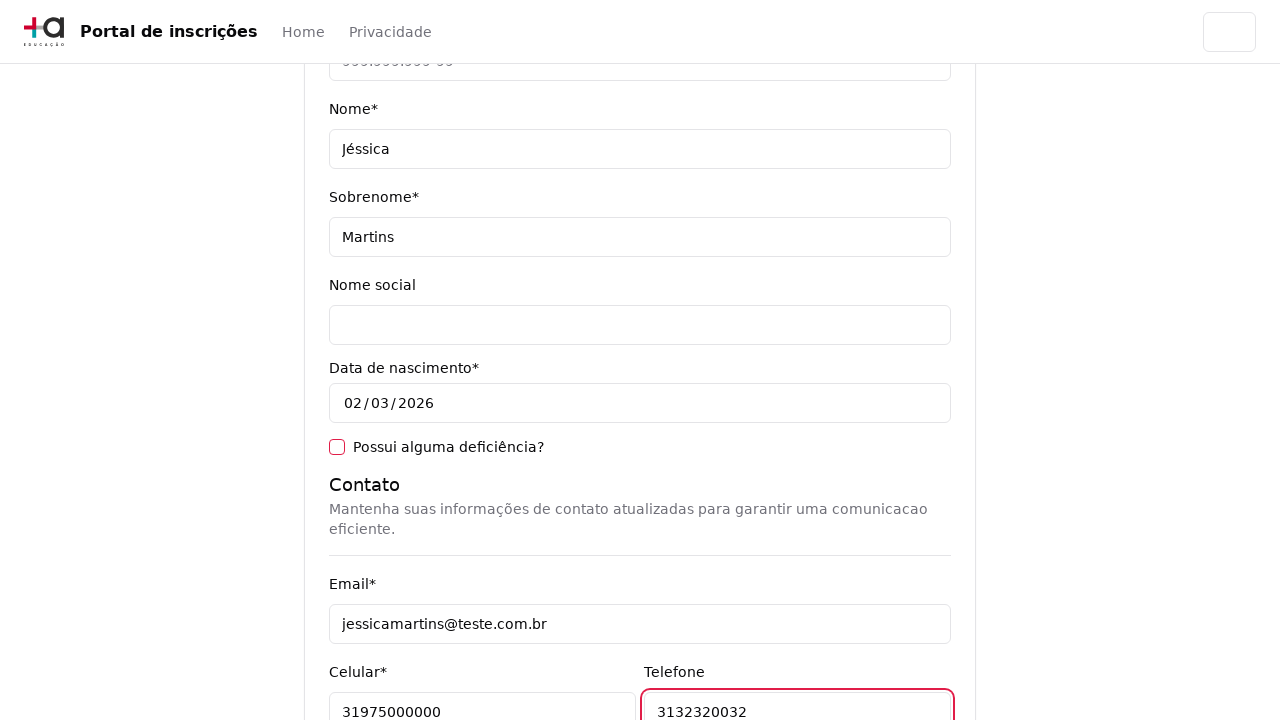

Filled CEP field with '30330000' on [data-testid='cep-input']
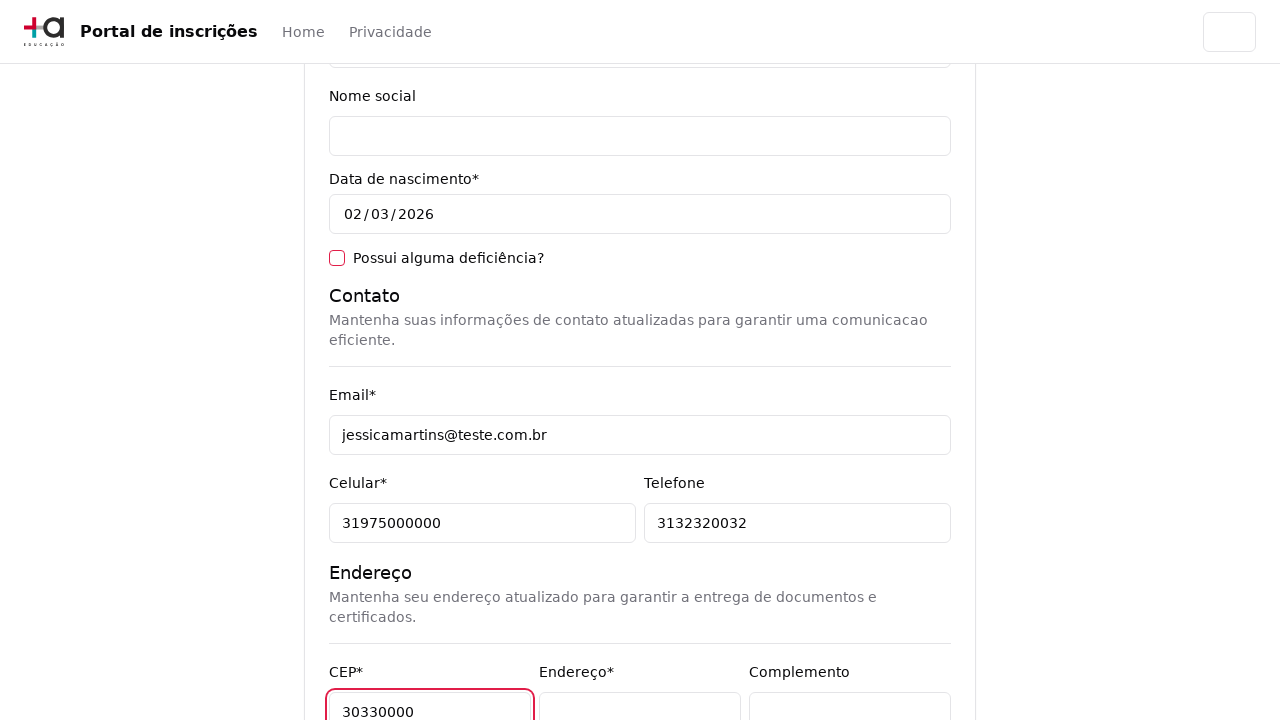

Filled address field with 'Rua A' on [data-testid='address-input']
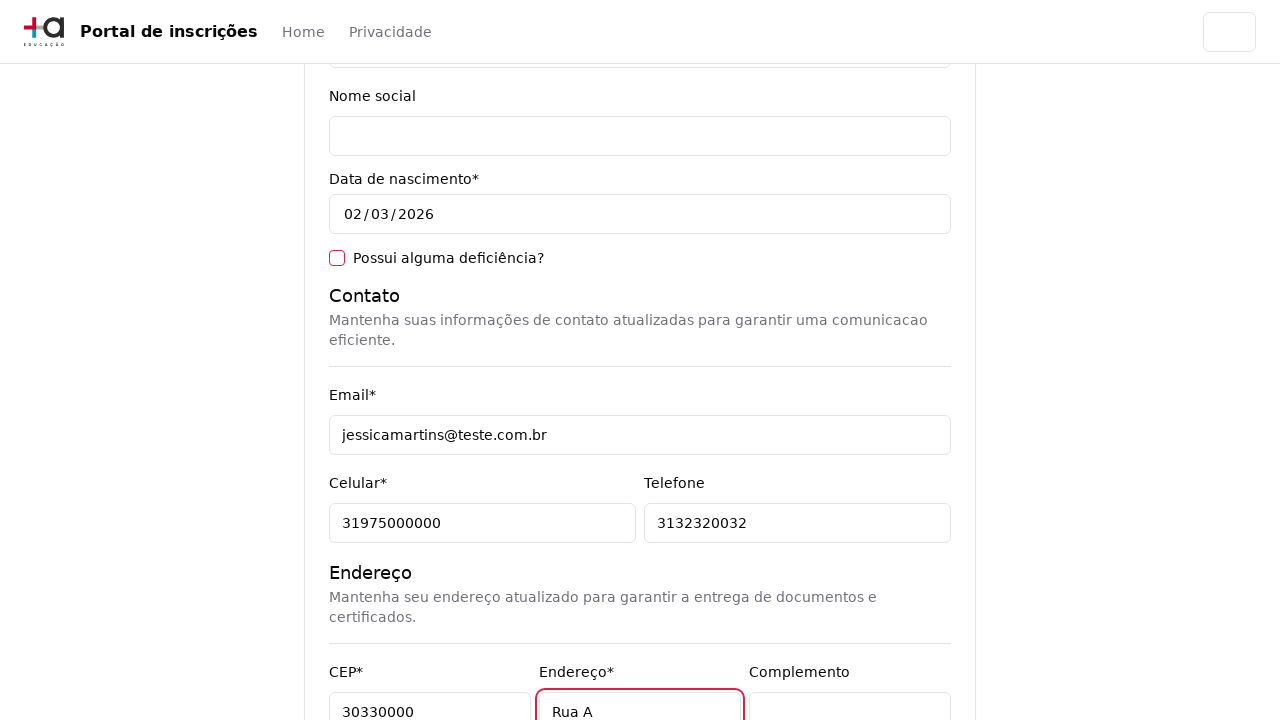

Filled neighborhood field with 'São Pedro' on [data-testid='neighborhood-input']
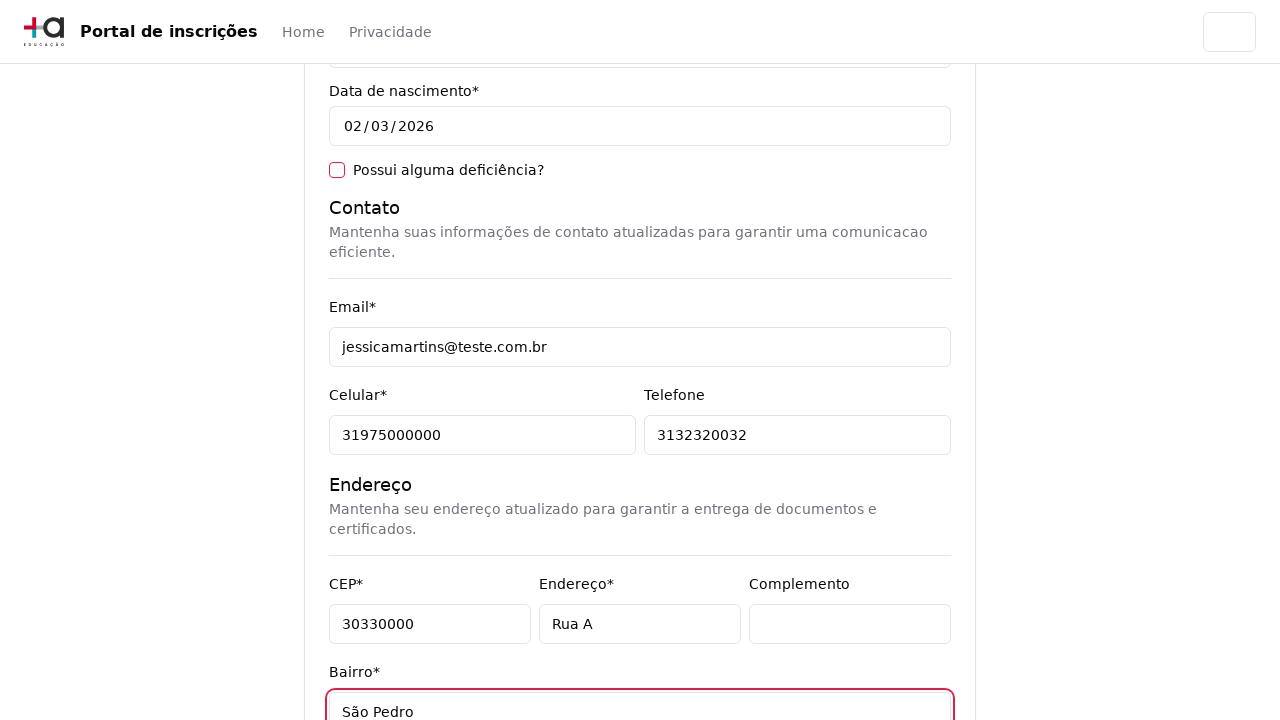

Filled city field with 'Belo Horizonte' on [data-testid='city-input']
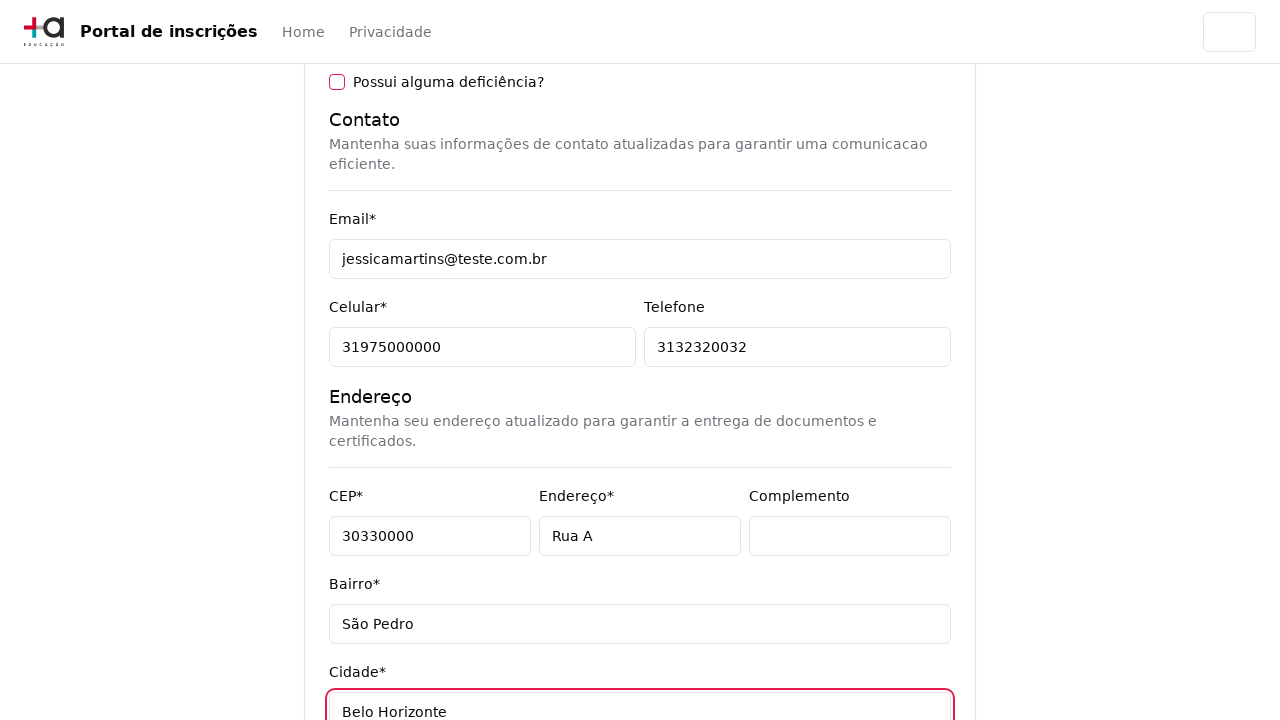

Filled state field with 'Minas Gerais' on [data-testid='state-input']
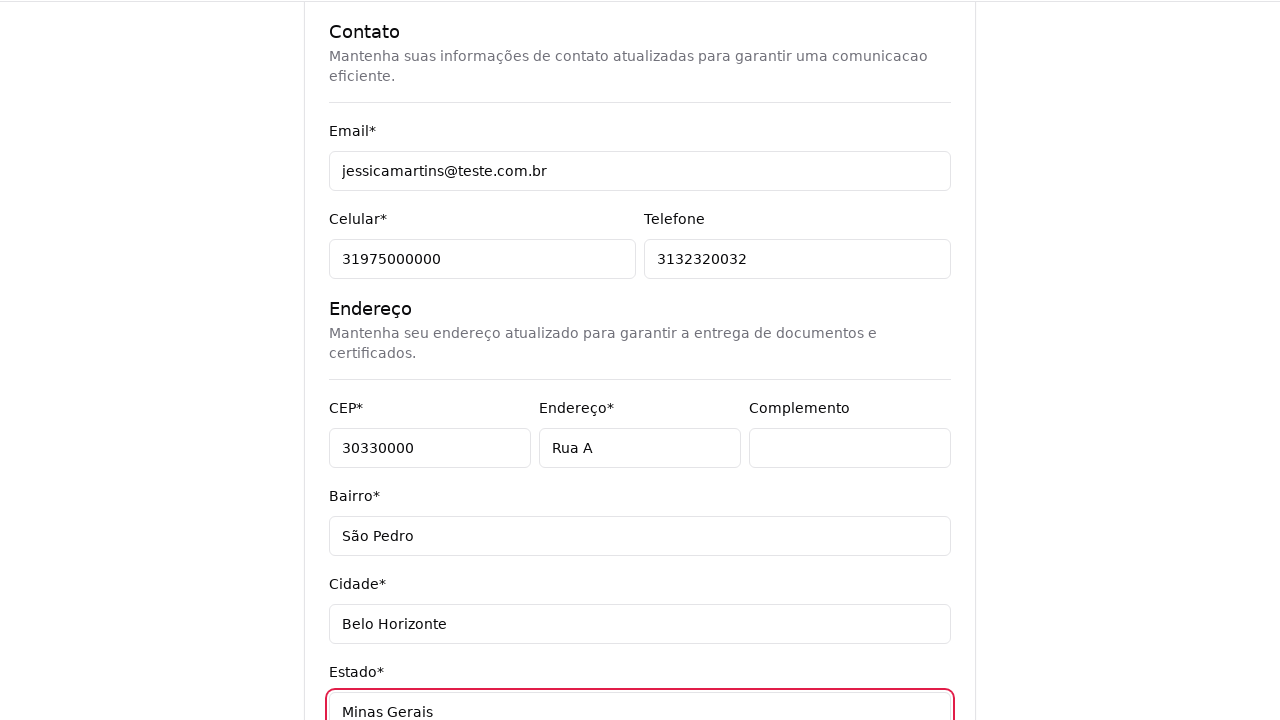

Filled country field with 'Brasil' on [data-testid='country-input']
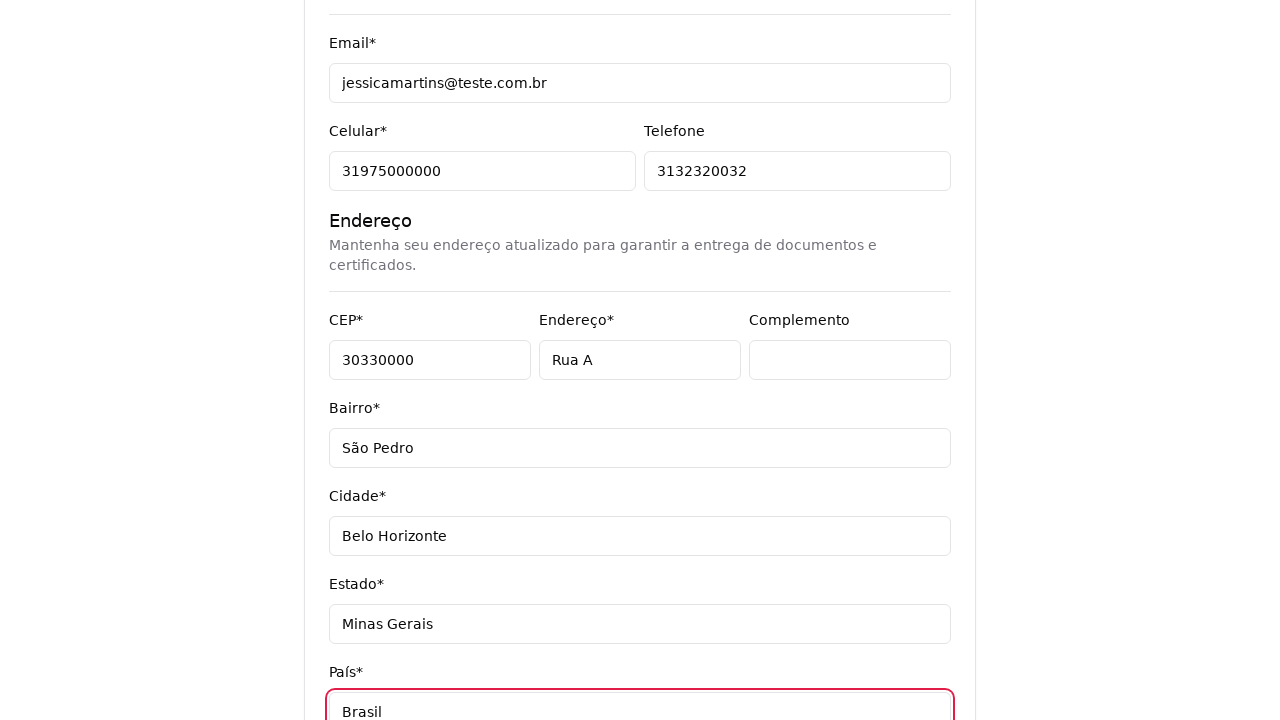

Clicked next button to advance (CPF field intentionally left empty) at (906, 587) on [data-testid='next-button']
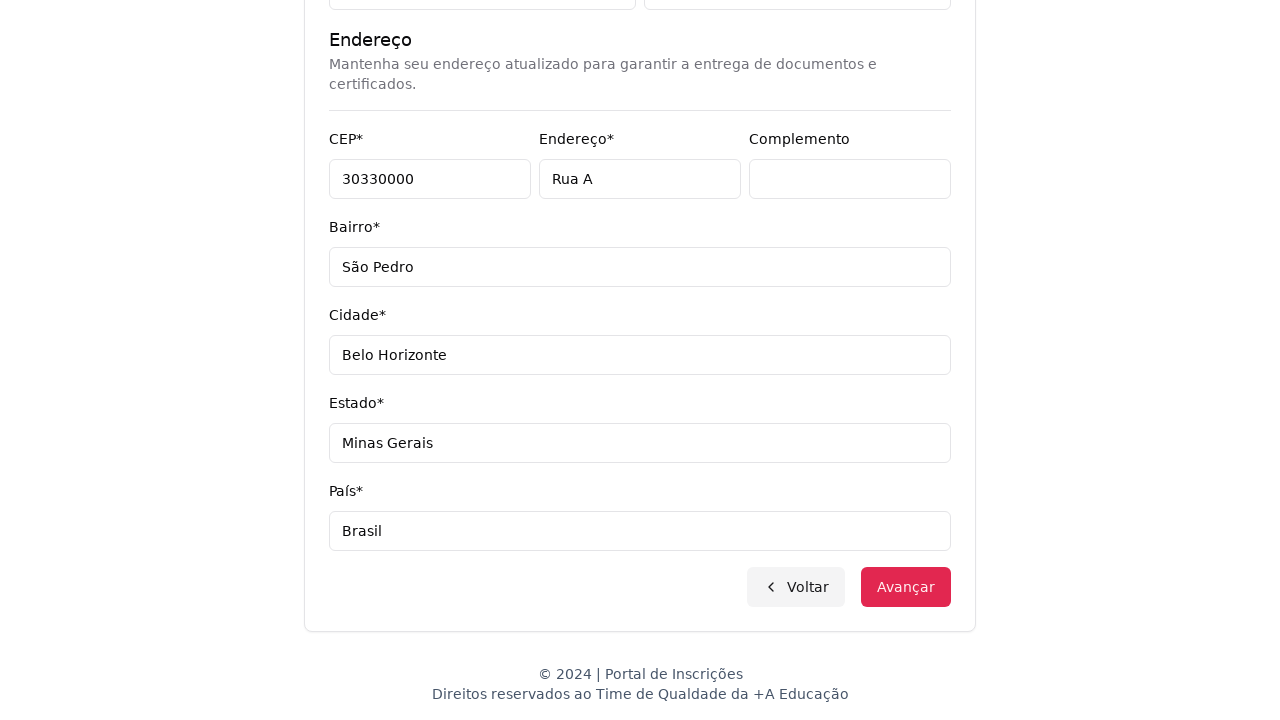

Required field alert message appeared for missing CPF
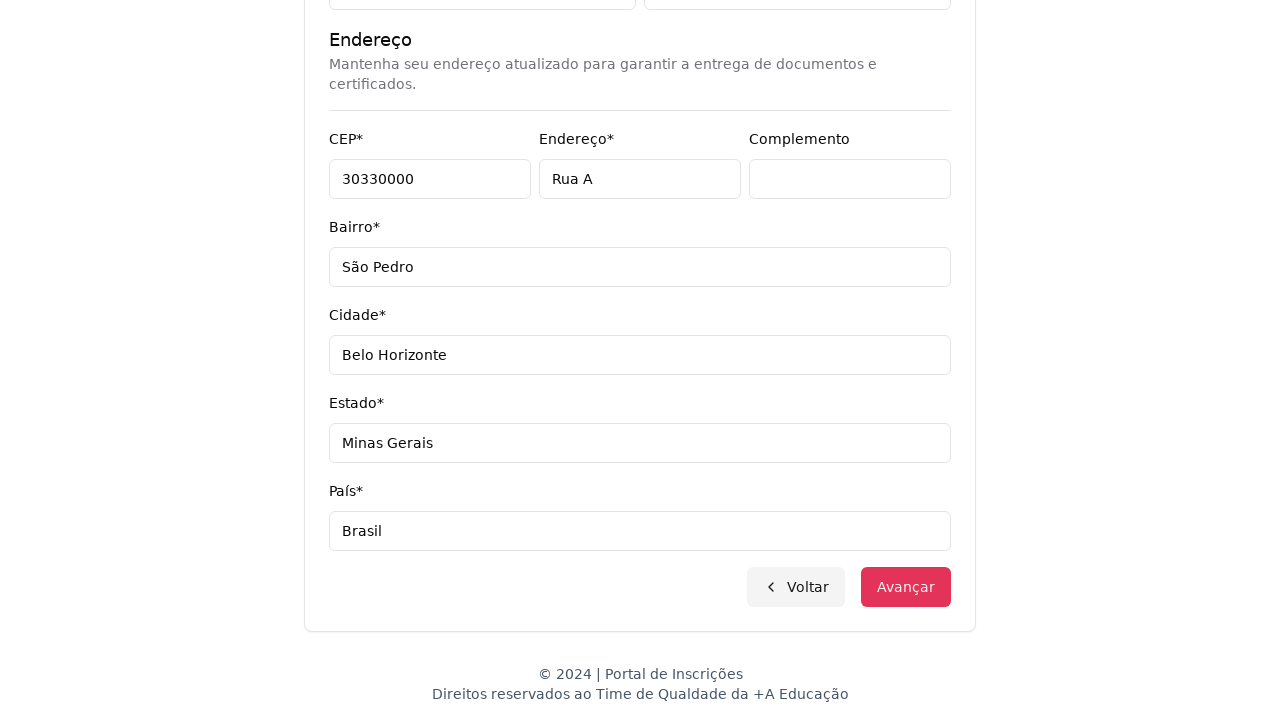

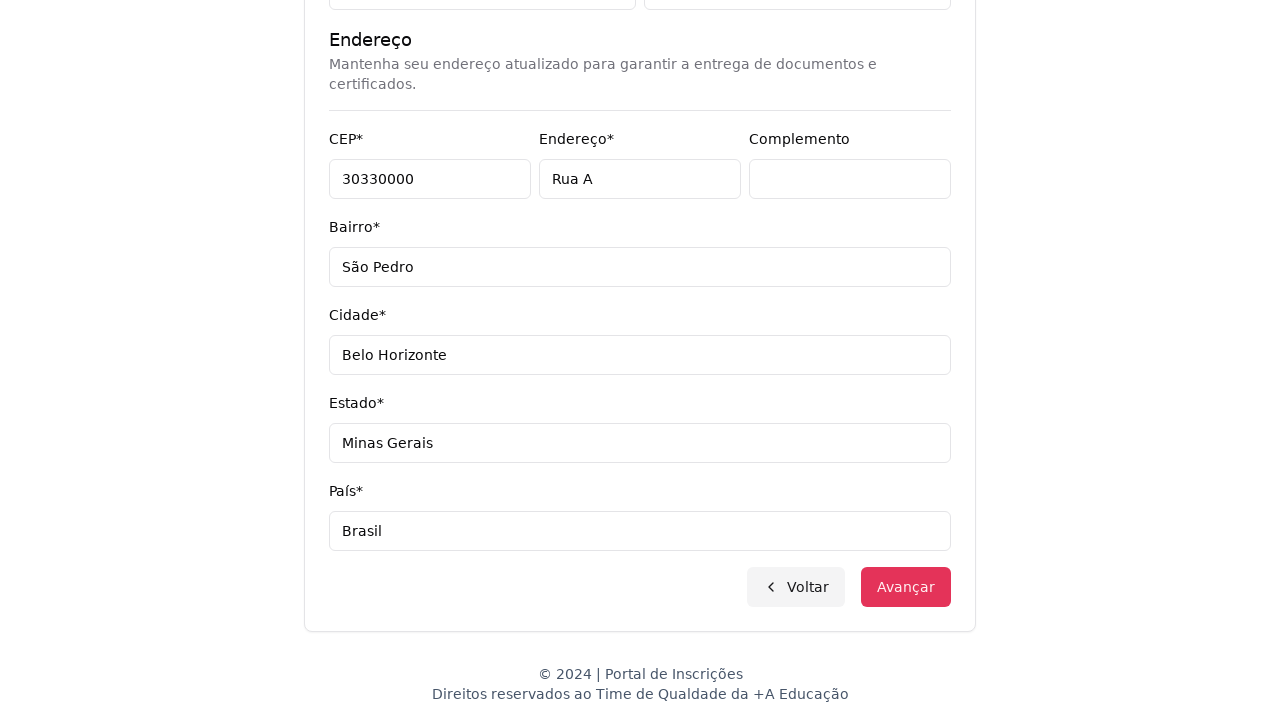